Navigates to DuckDuckGo and verifies the page title matches expected value

Starting URL: https://duckduckgo.com/

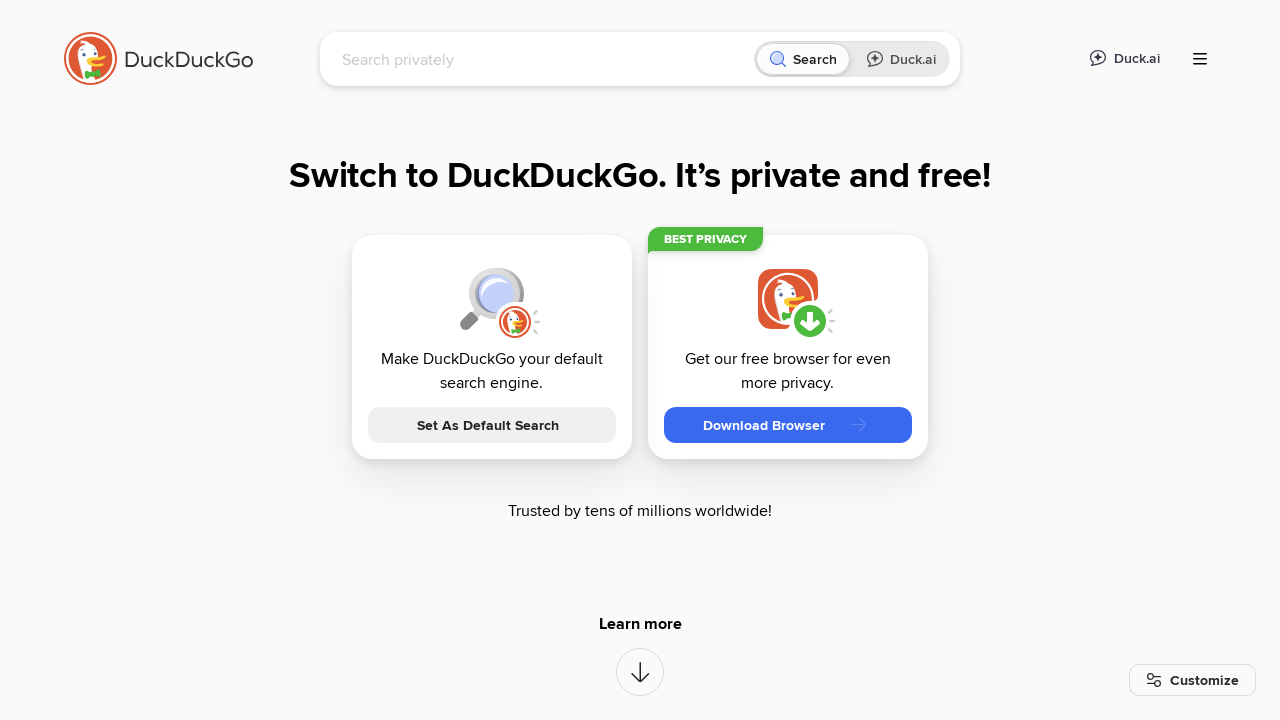

Waited for page to reach domcontentloaded state
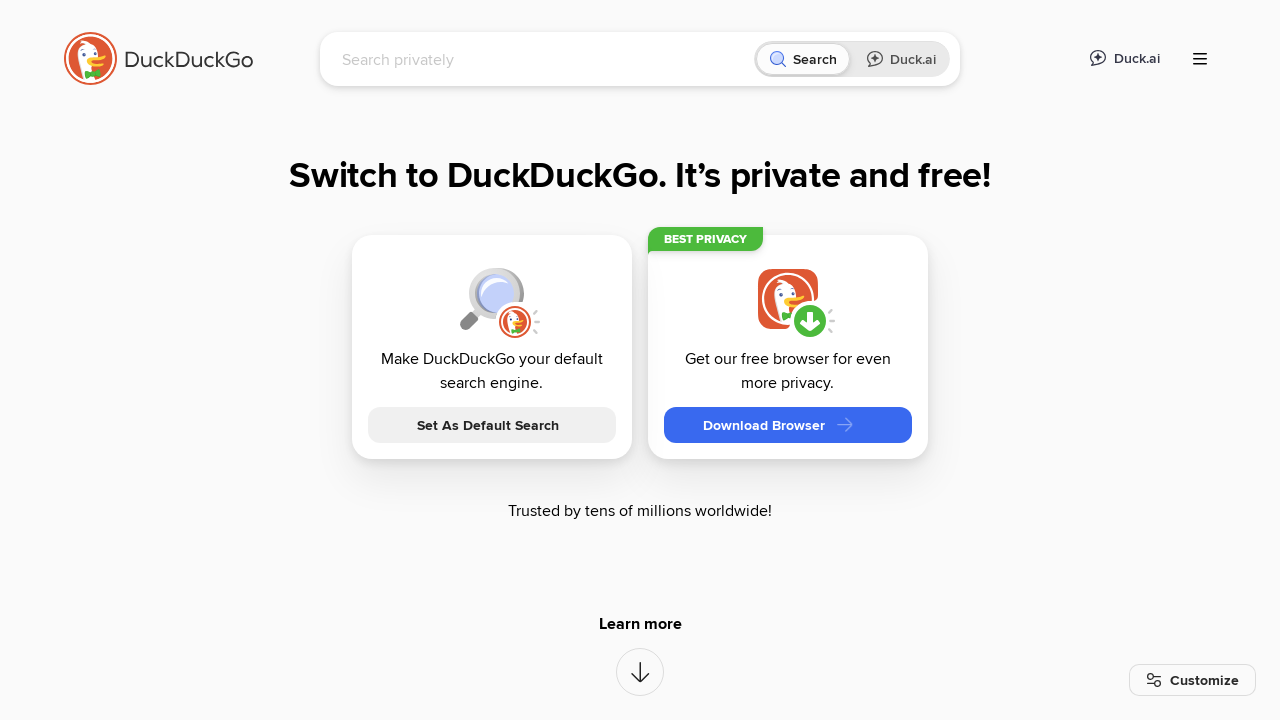

Retrieved page title: 'DuckDuckGo - Protection. Privacy. Peace of mind.'
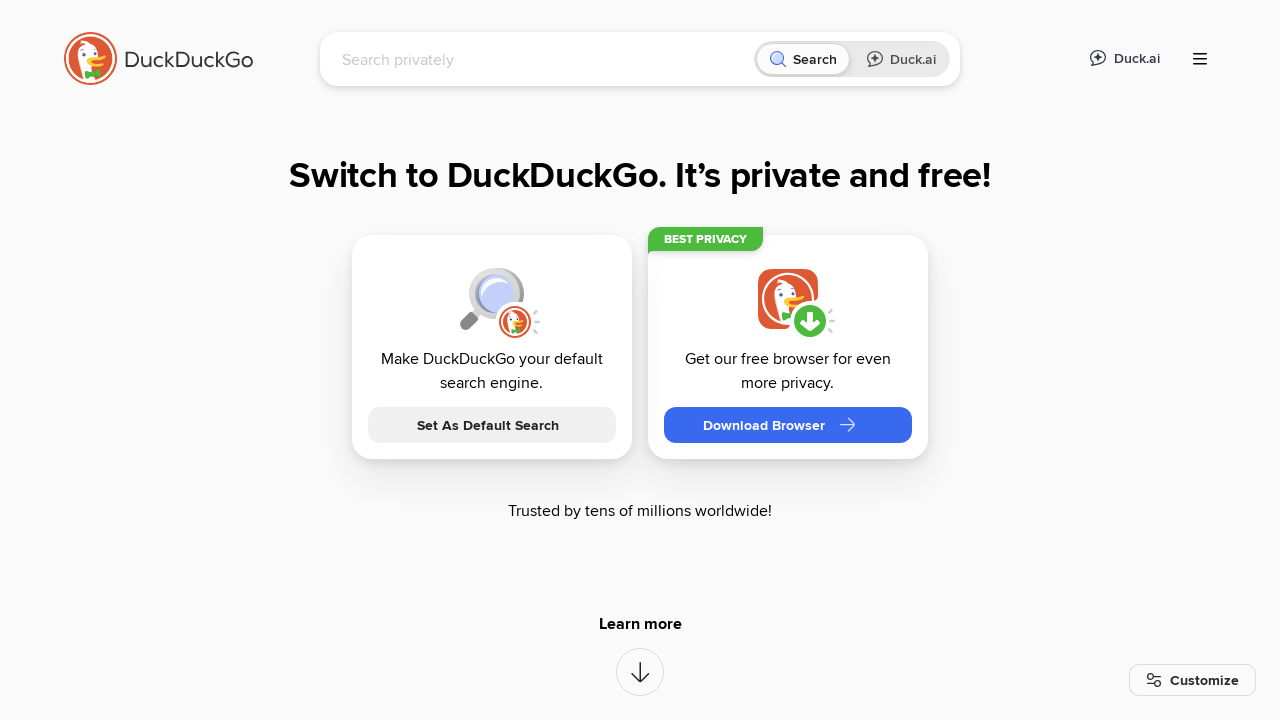

Verified page title contains 'DuckDuckGo'
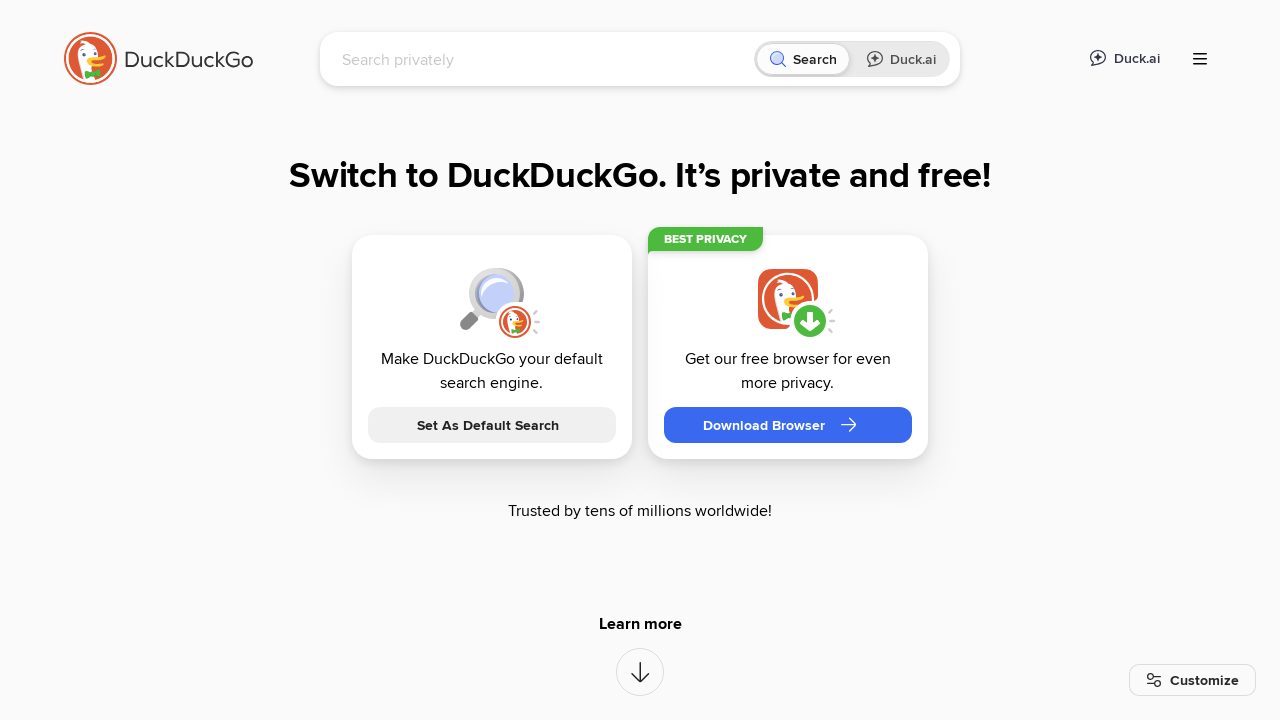

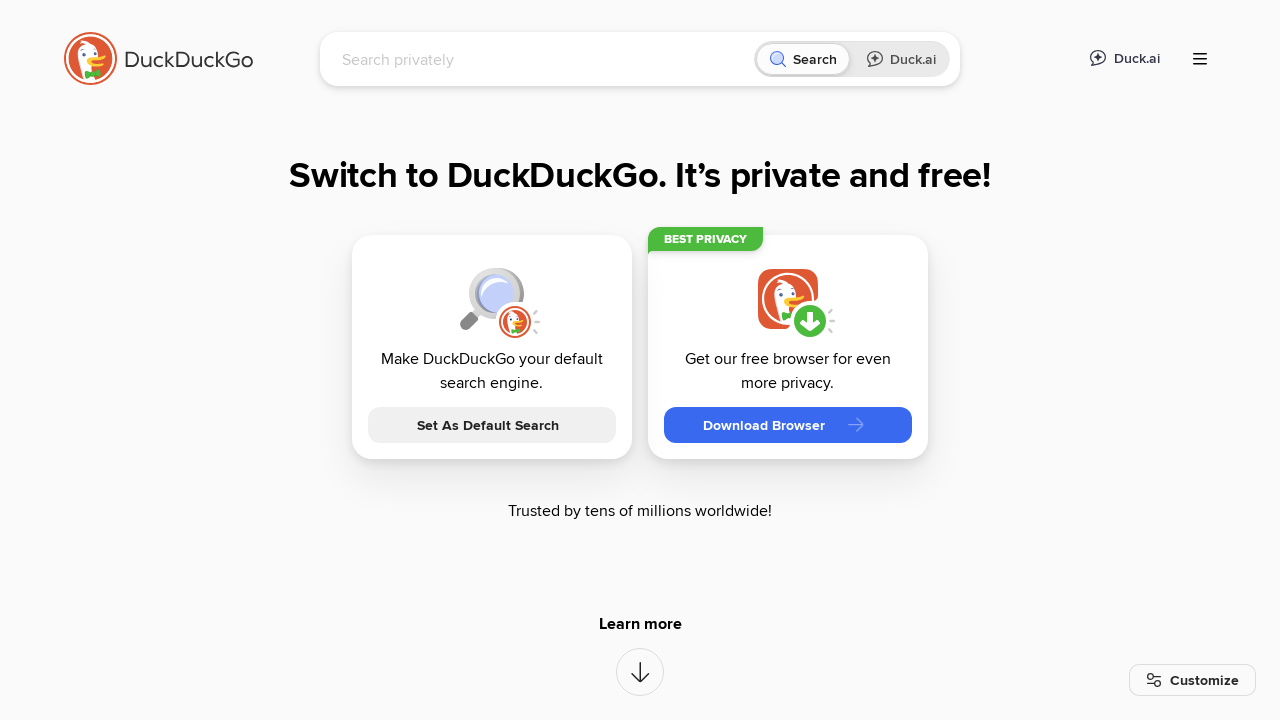